Tests alert box handling by clicking an alert button and accepting or dismissing the alert based on its message.

Starting URL: https://demo.automationtesting.in/Alerts.html

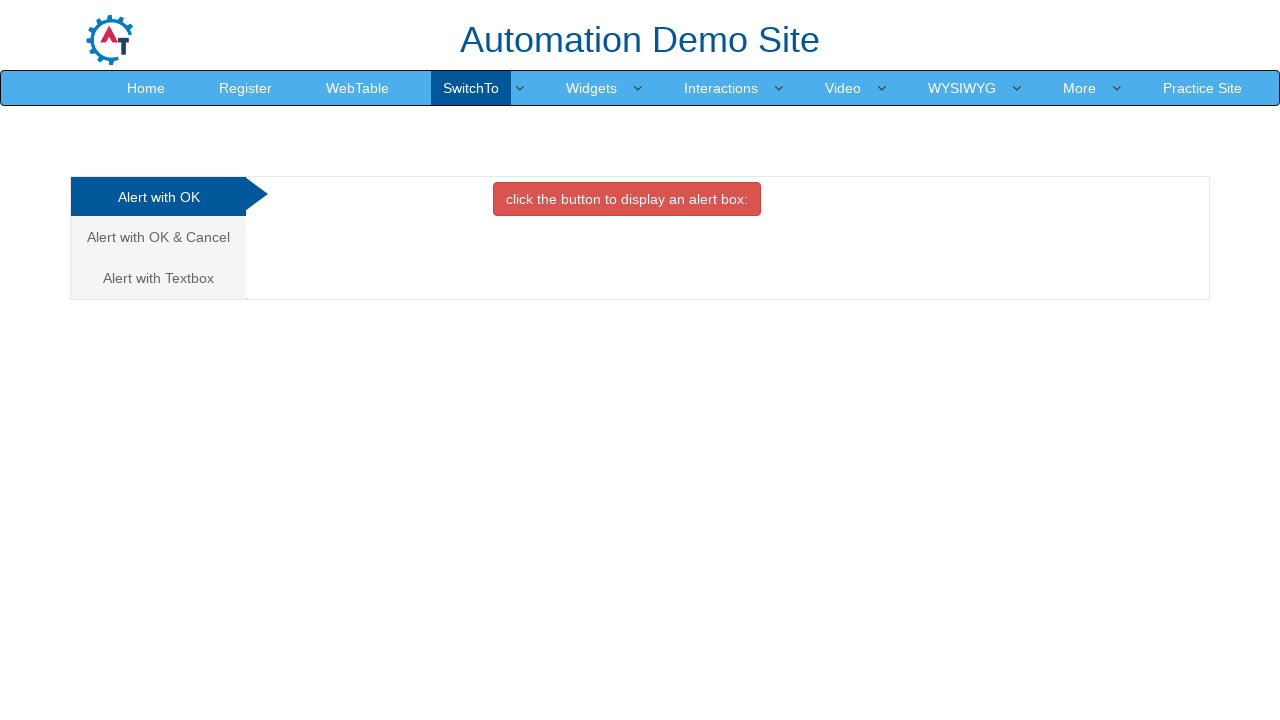

Set up dialog handler to accept/dismiss alerts based on message
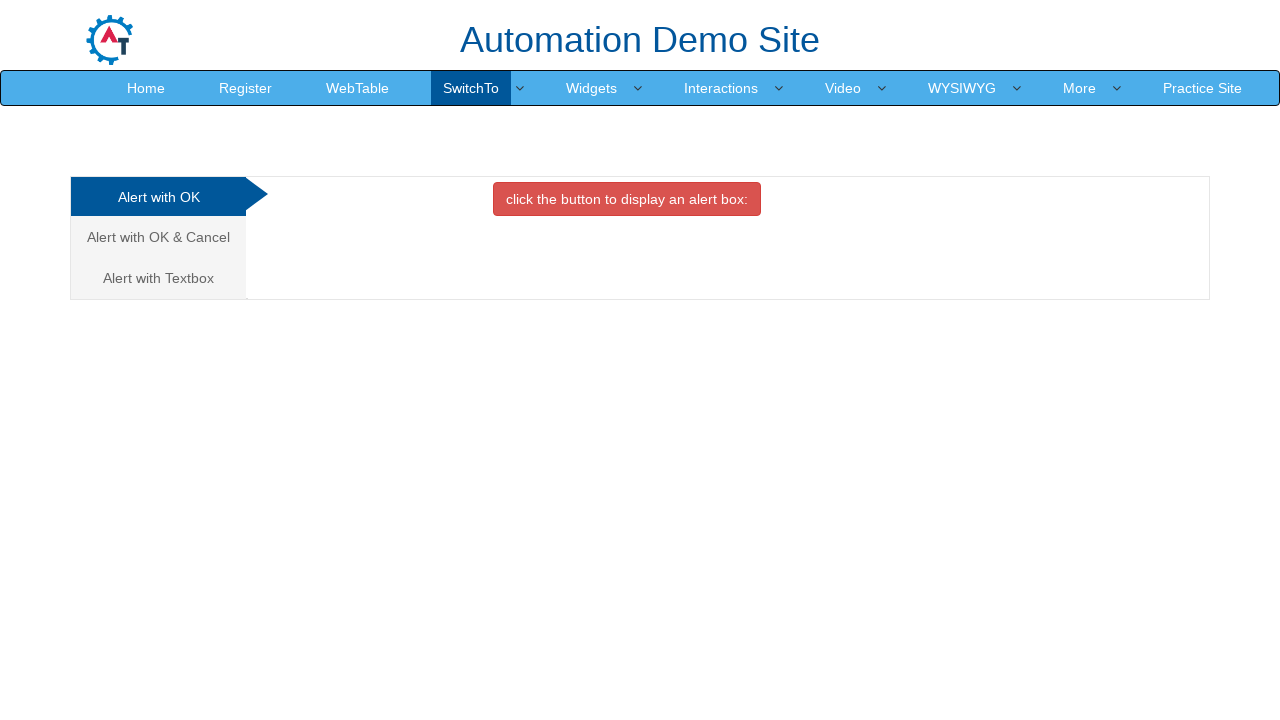

Page loaded and networkidle state reached
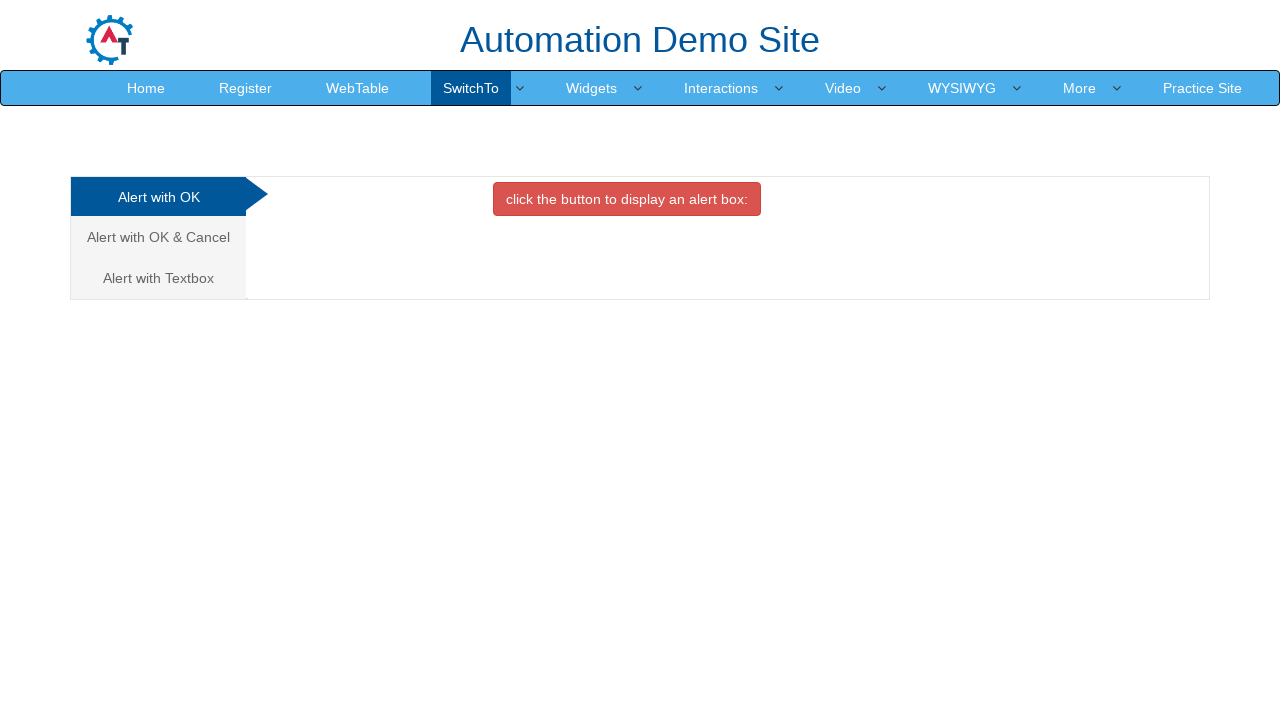

Clicked the alert button to trigger alert dialog at (627, 199) on button.btn.btn-danger
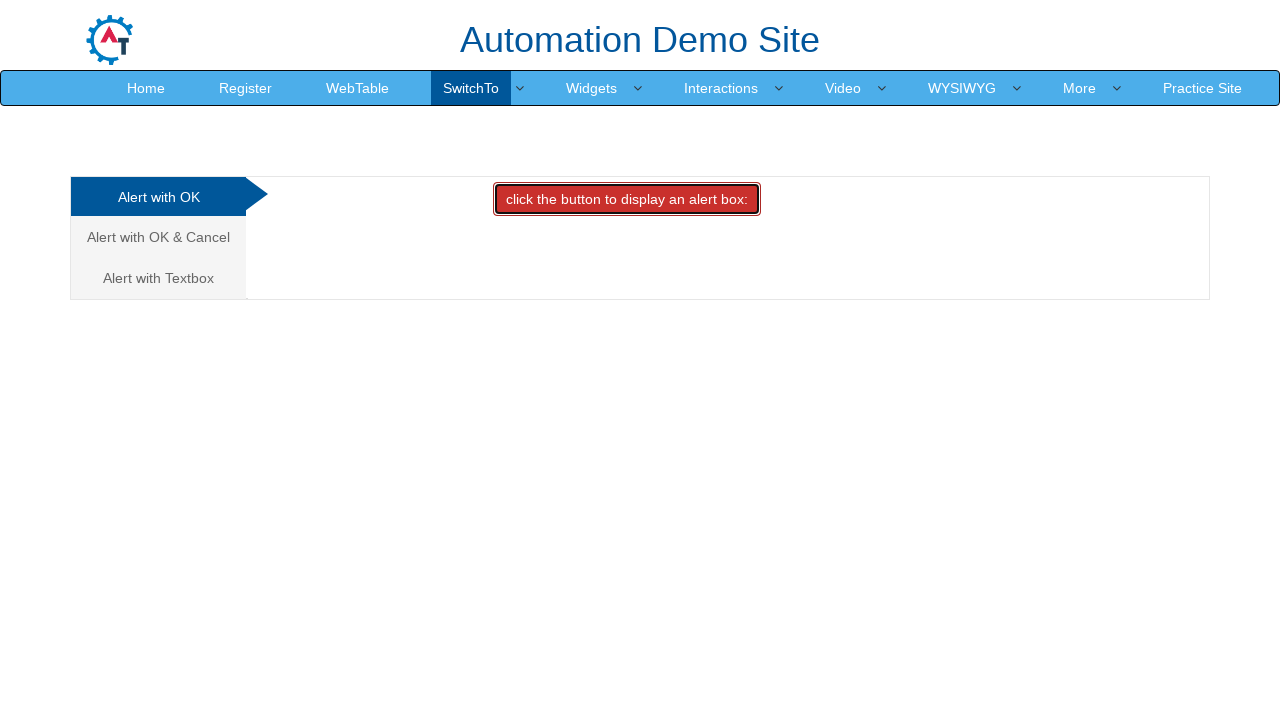

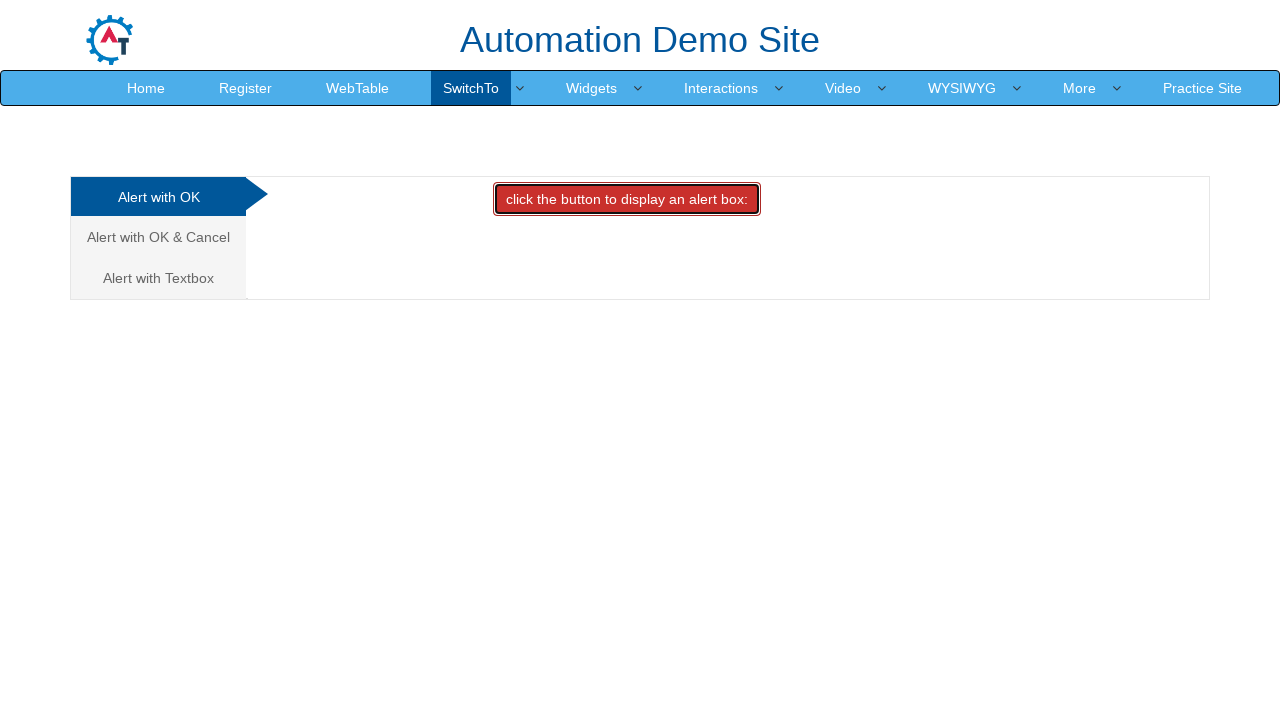